Tests JavaScript alert functionality on a demo site by clicking on the "Alert with Textbox" tab, triggering a prompt alert, and accepting it.

Starting URL: http://demo.automationtesting.in/Alerts.html

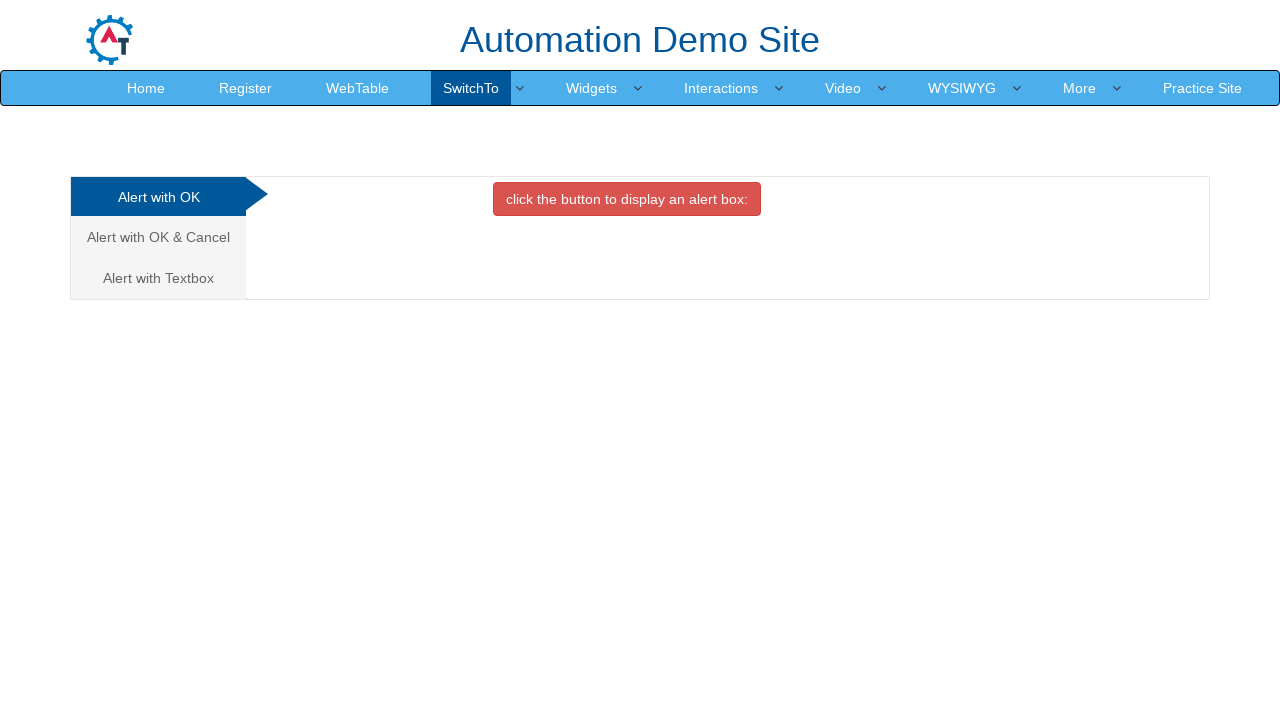

Clicked on 'Alert with Textbox' tab at (158, 278) on xpath=//a[text()='Alert with Textbox ']
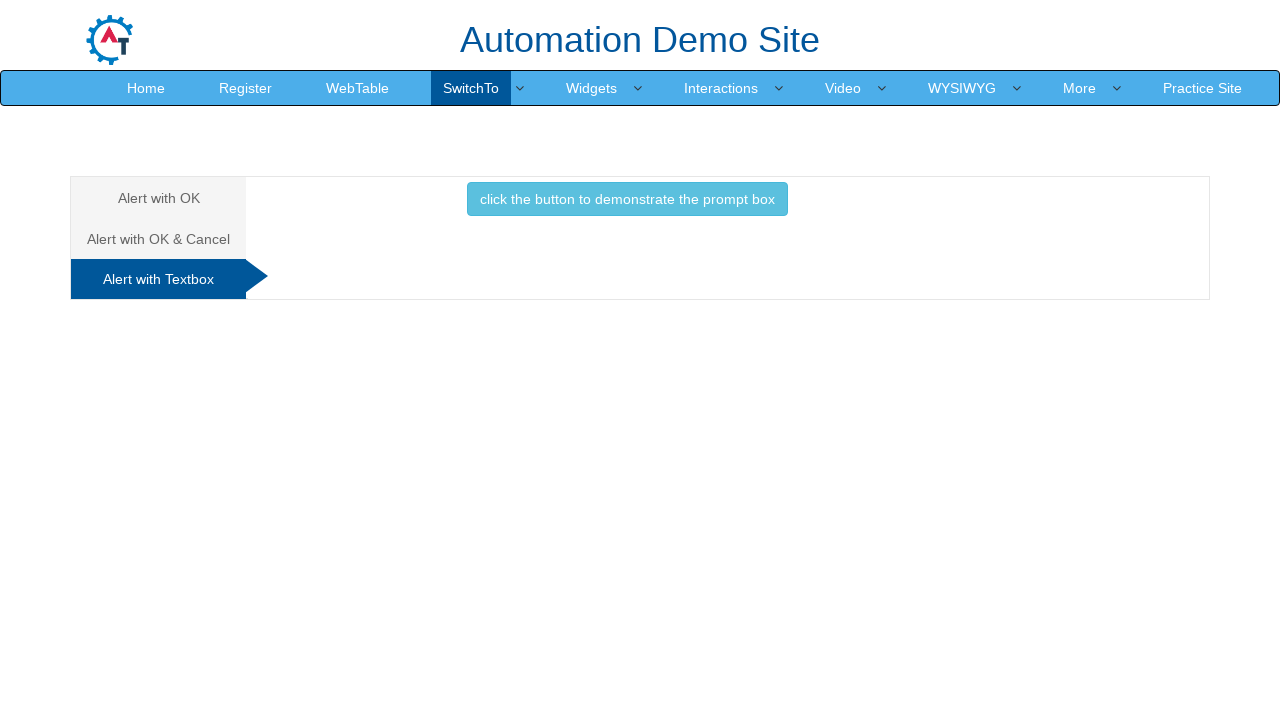

Waited 2000ms for page to update
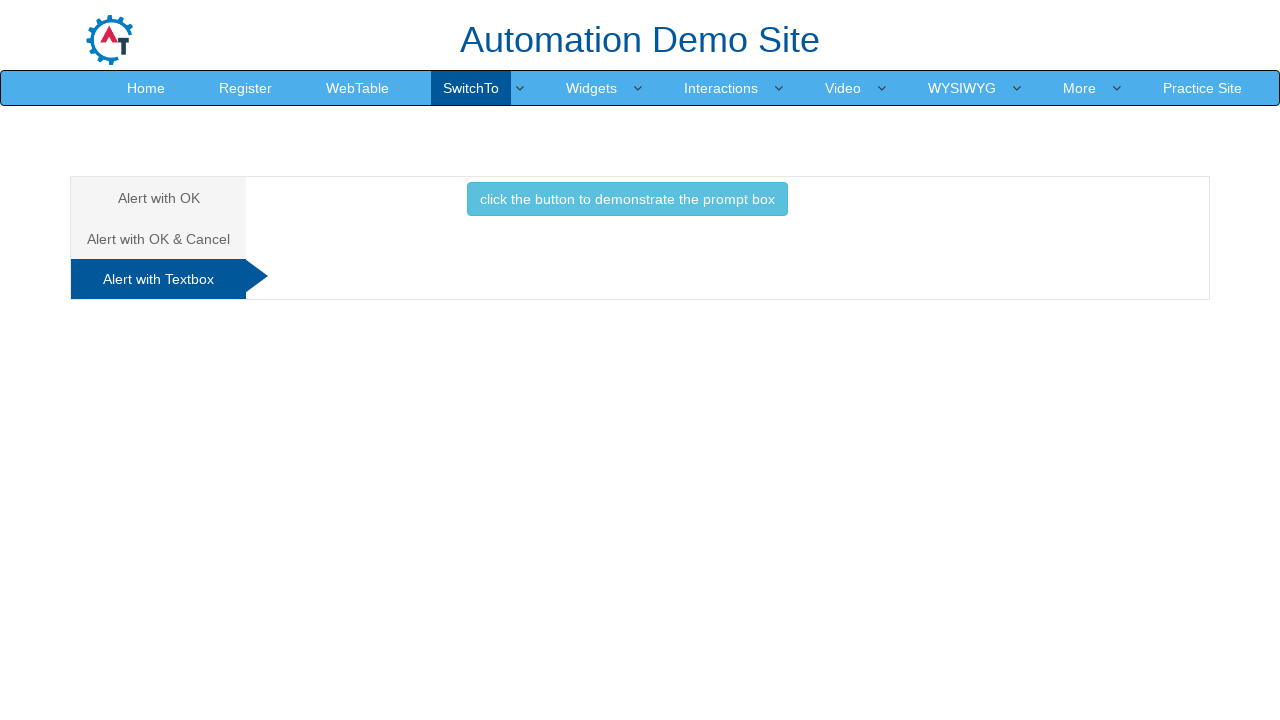

Set up dialog handler to accept alerts
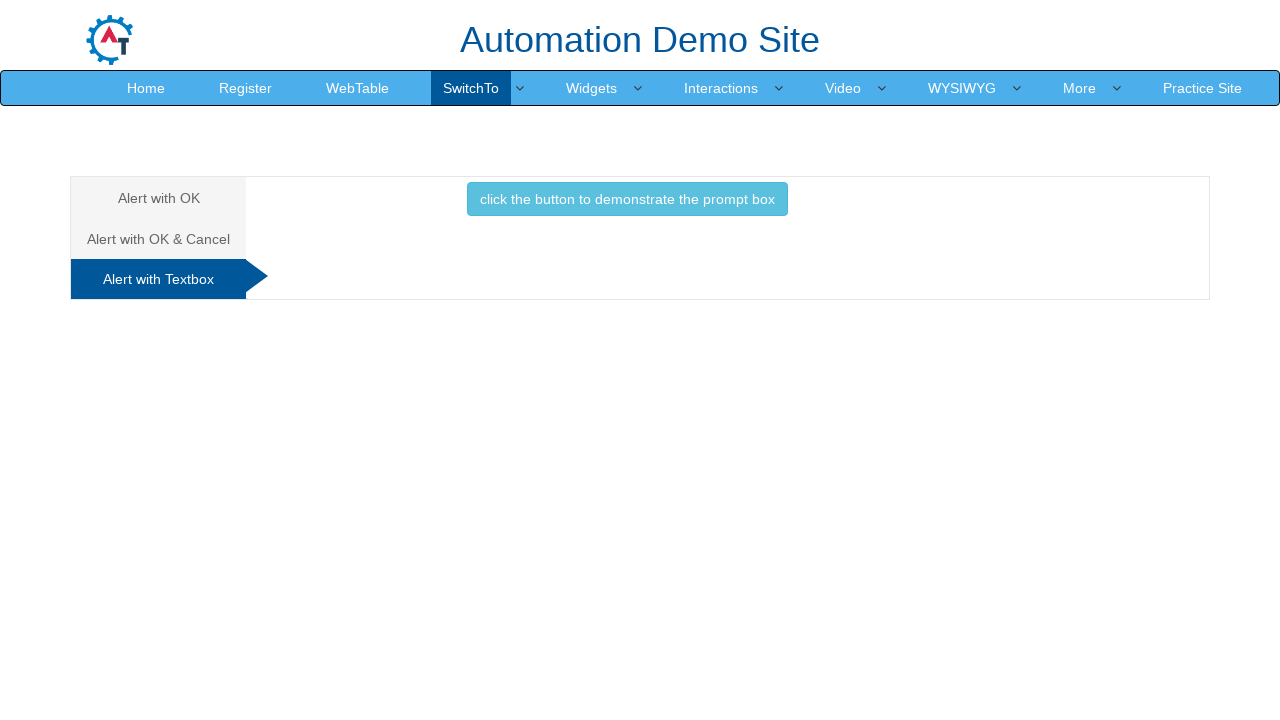

Clicked button to trigger prompt alert at (627, 199) on xpath=//button[@onclick='promptbox()']
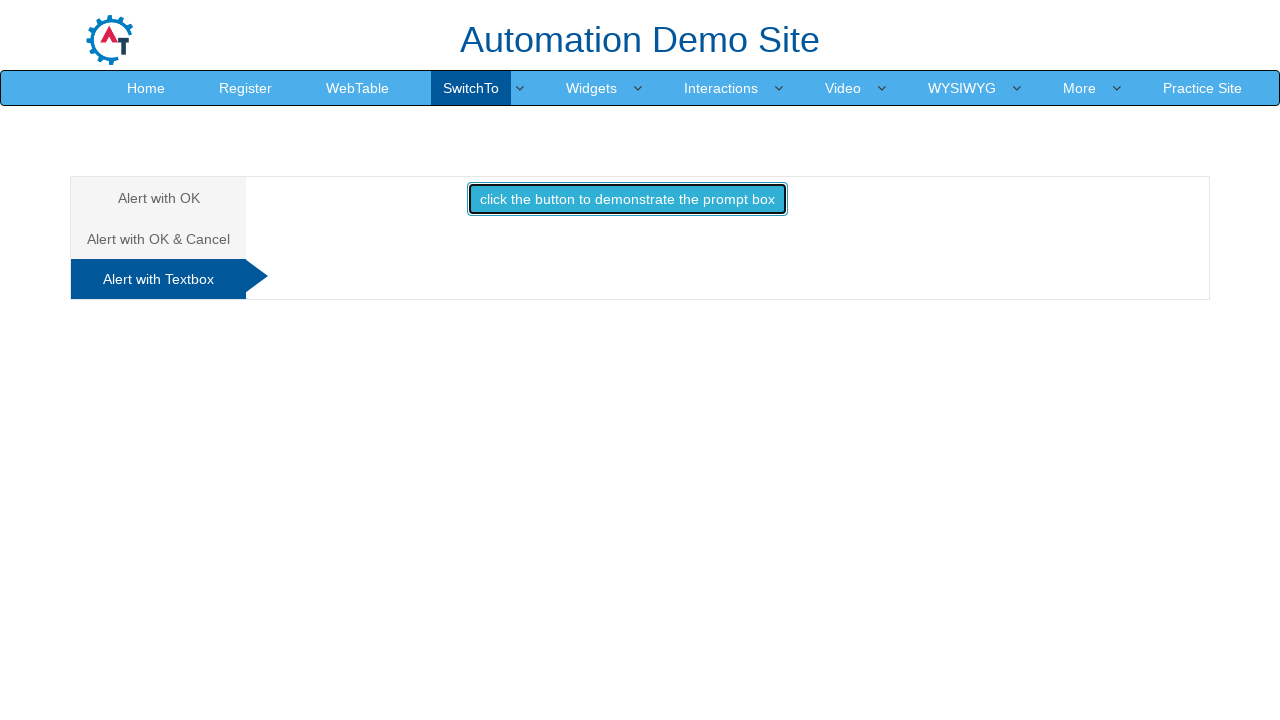

Waited 2000ms for alert to be processed
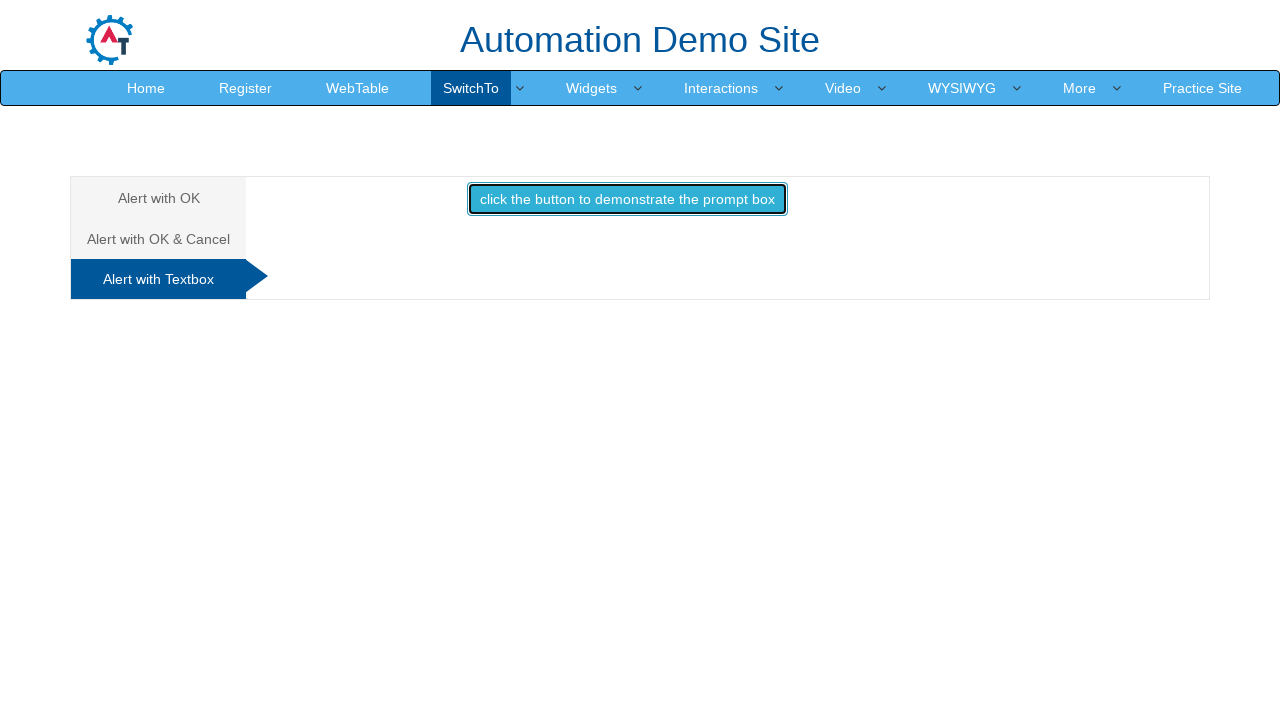

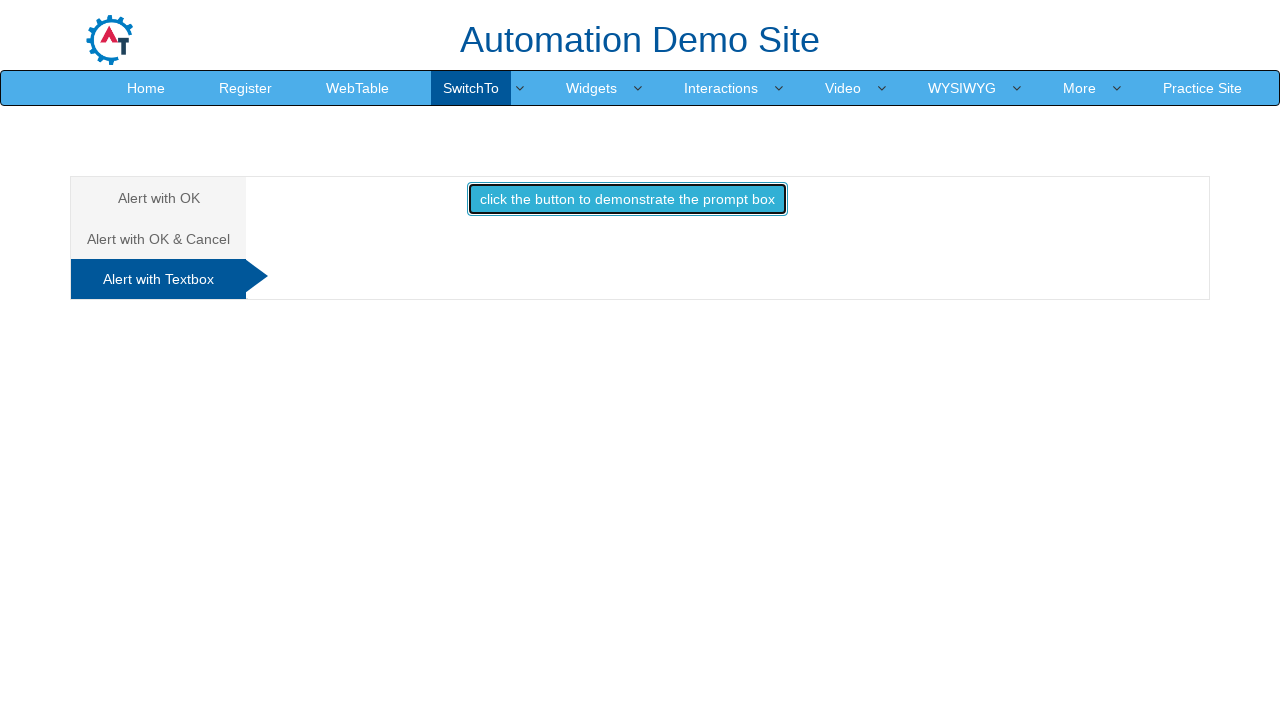